Navigates to Python.org and verifies that upcoming events are displayed in the events widget

Starting URL: https://www.python.org/

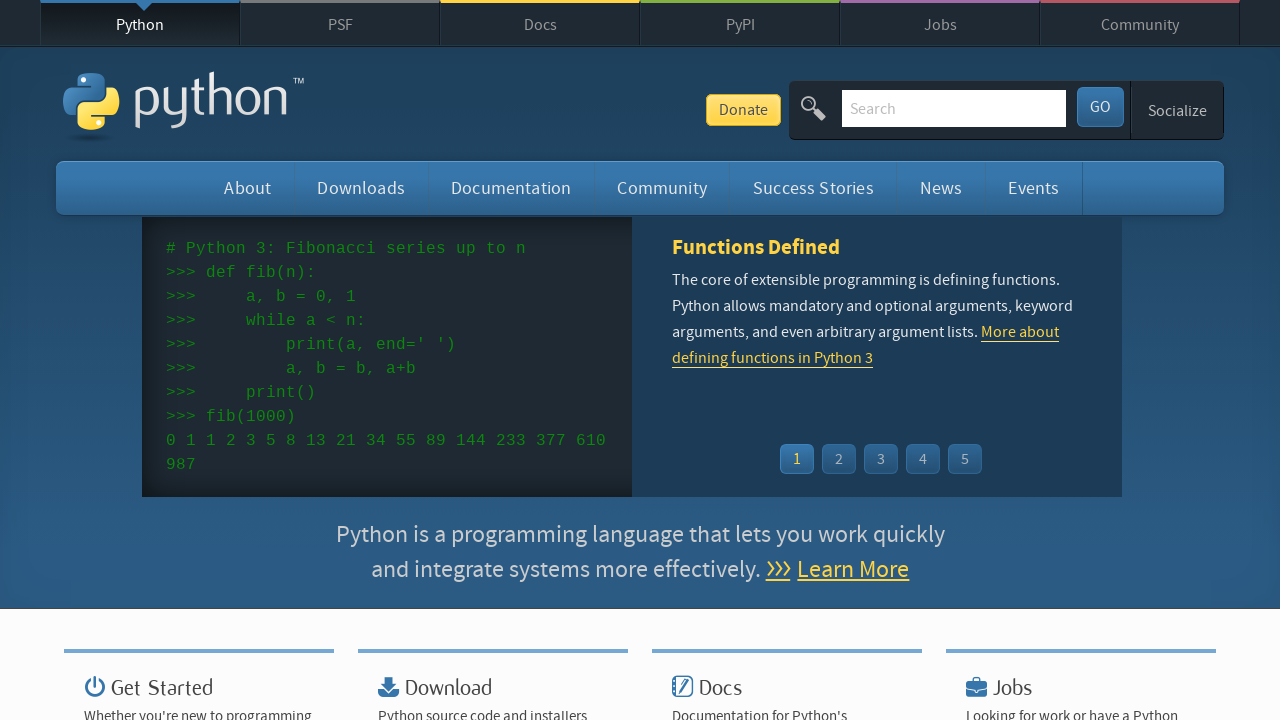

Navigated to https://www.python.org/
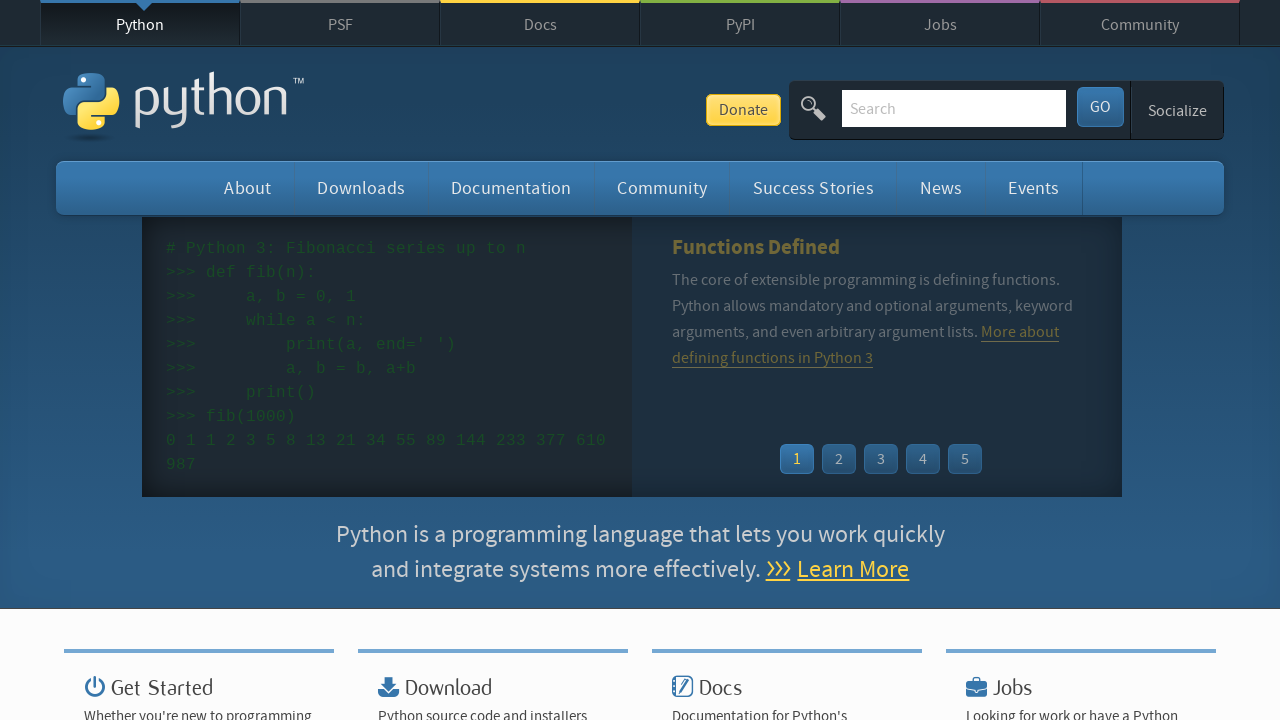

Events widget loaded successfully
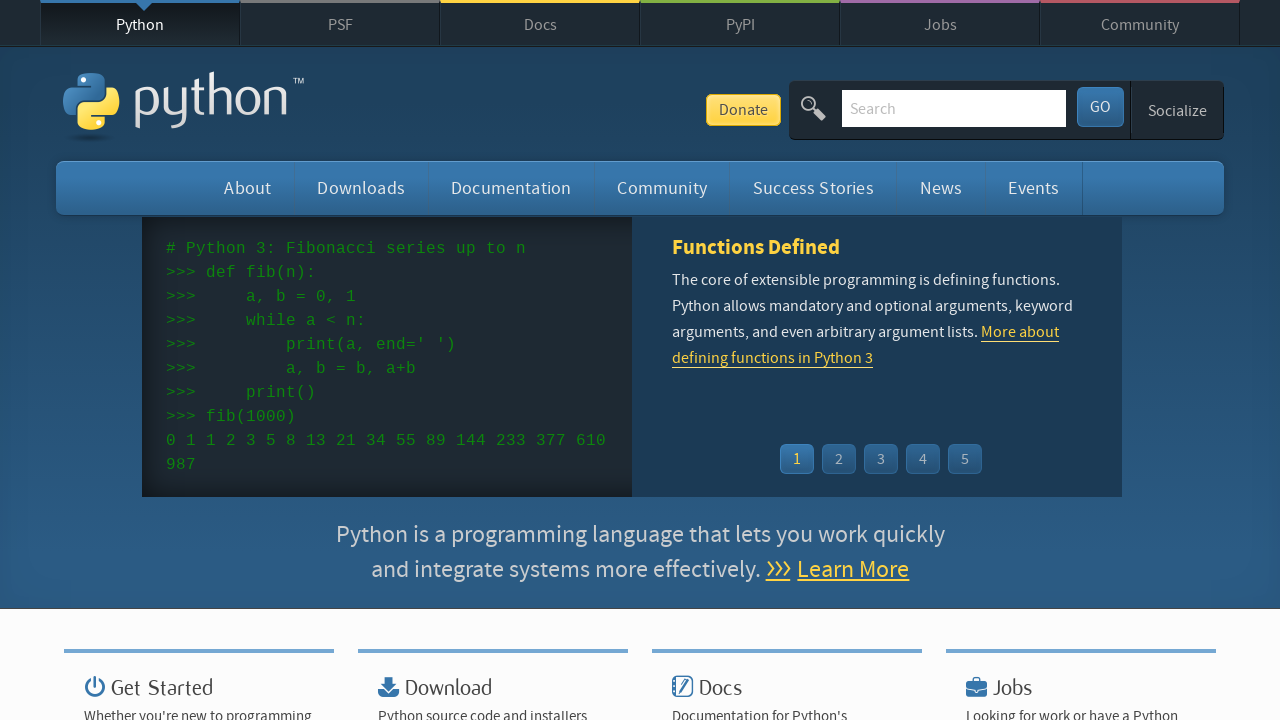

First event element is present in the events widget
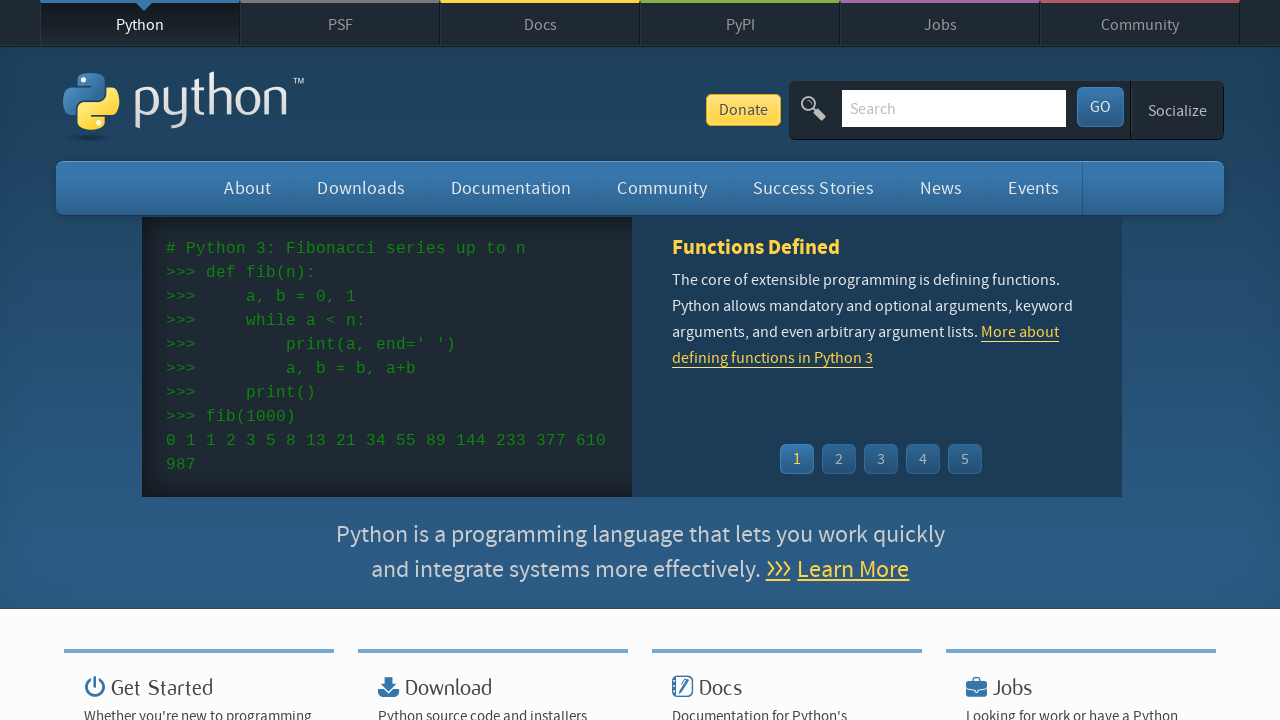

Event 1: Time element found
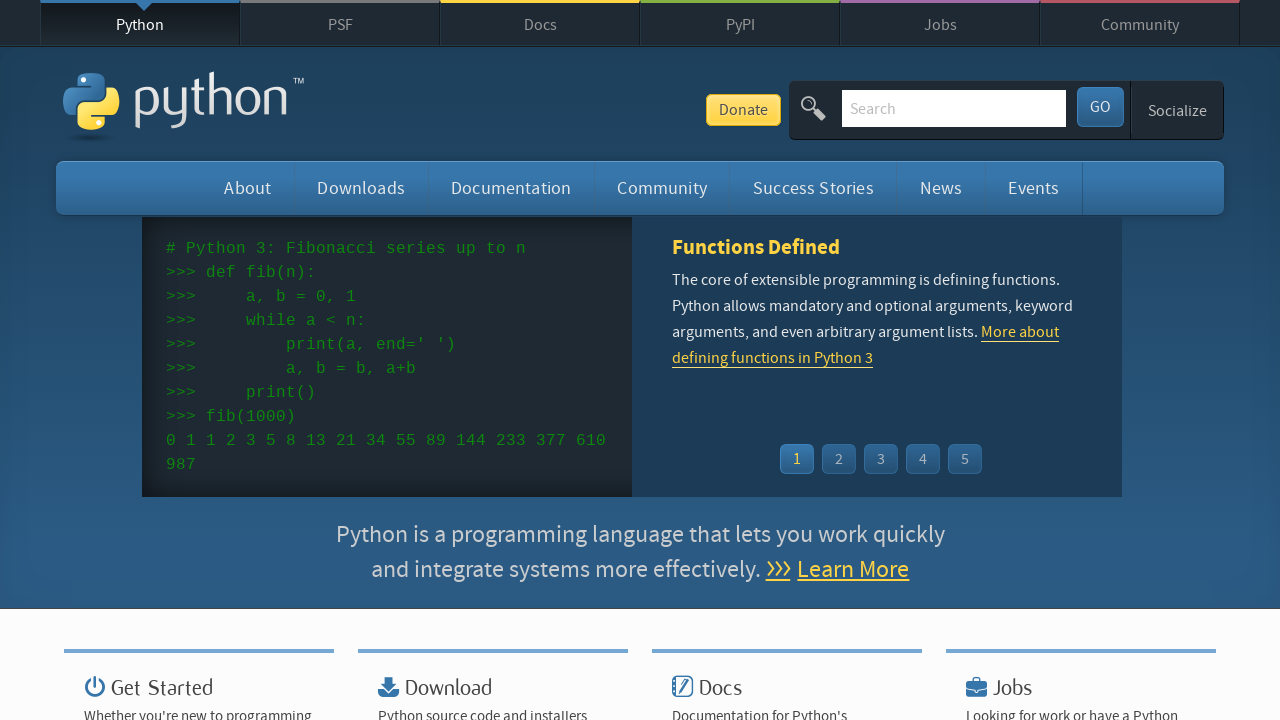

Event 1: Event link found
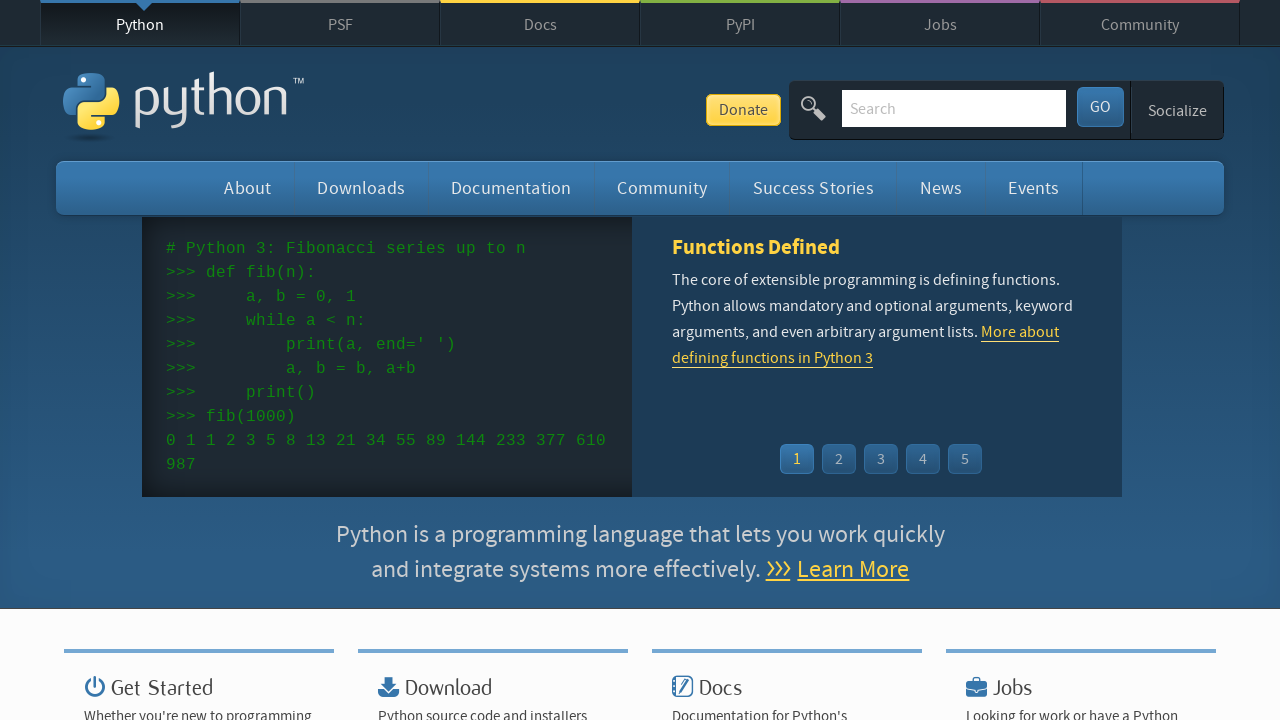

Event 2: Time element found
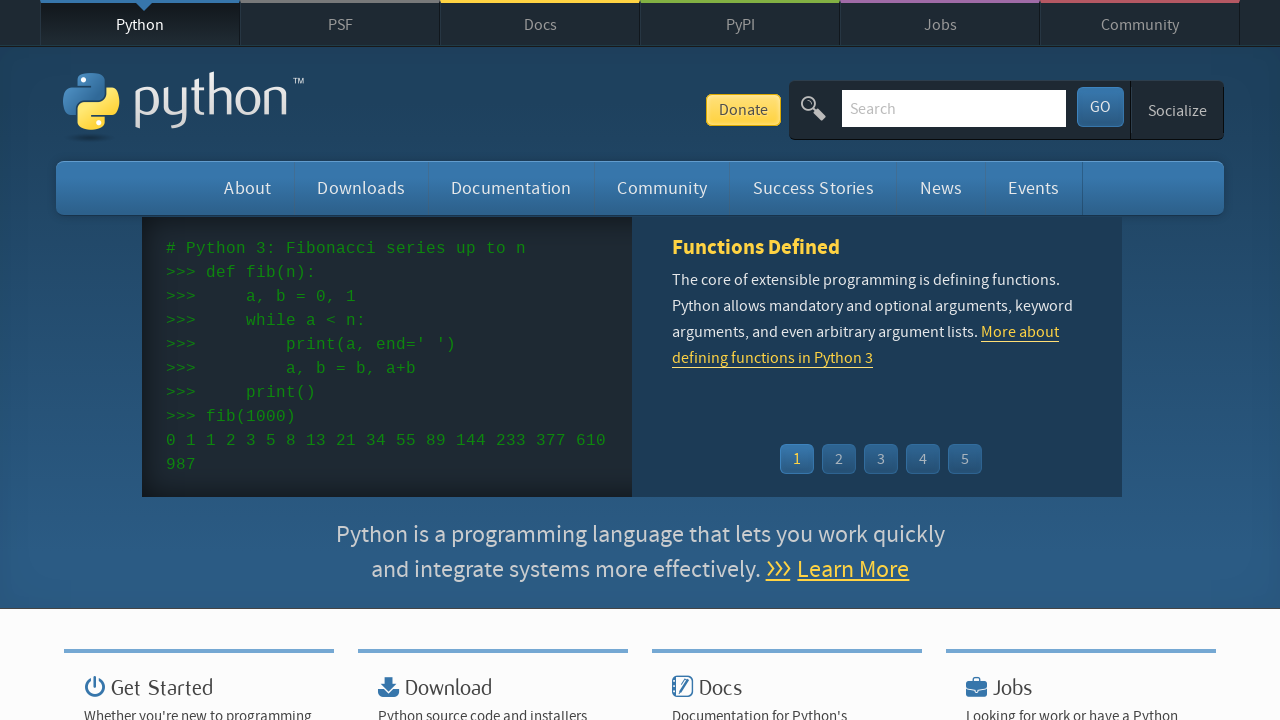

Event 2: Event link found
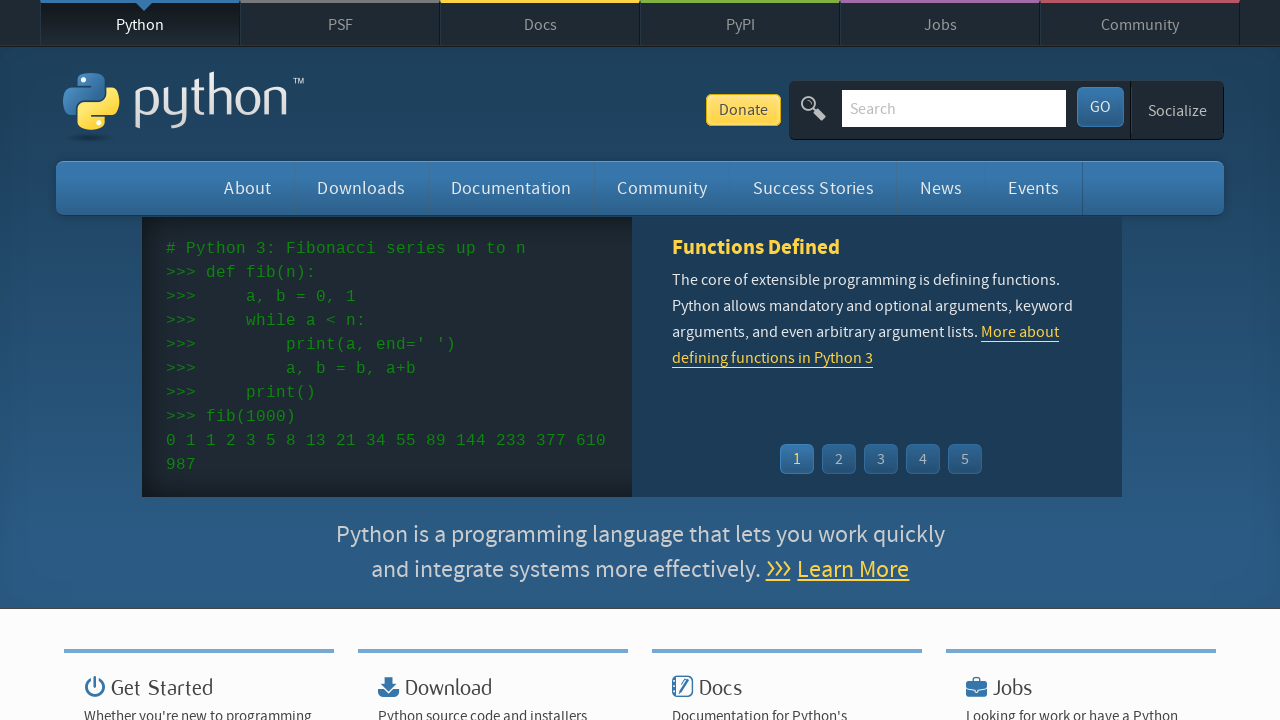

Event 3: Time element found
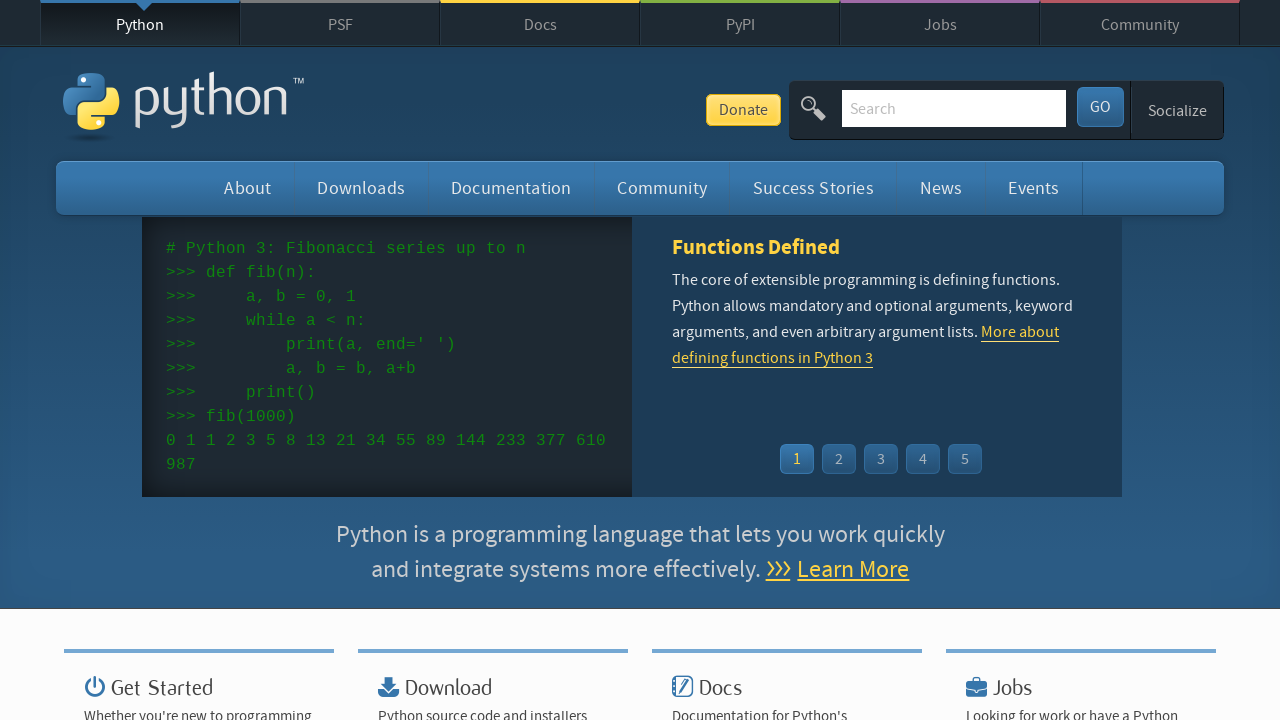

Event 3: Event link found
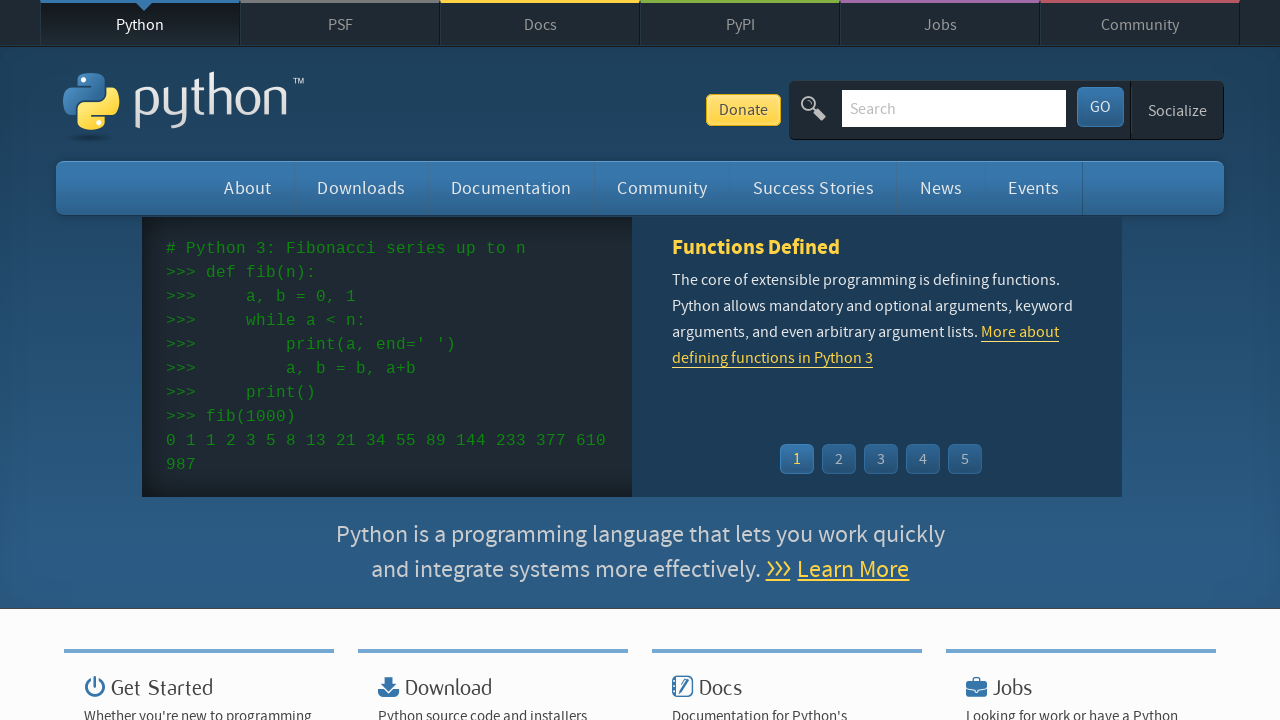

Event 4: Time element found
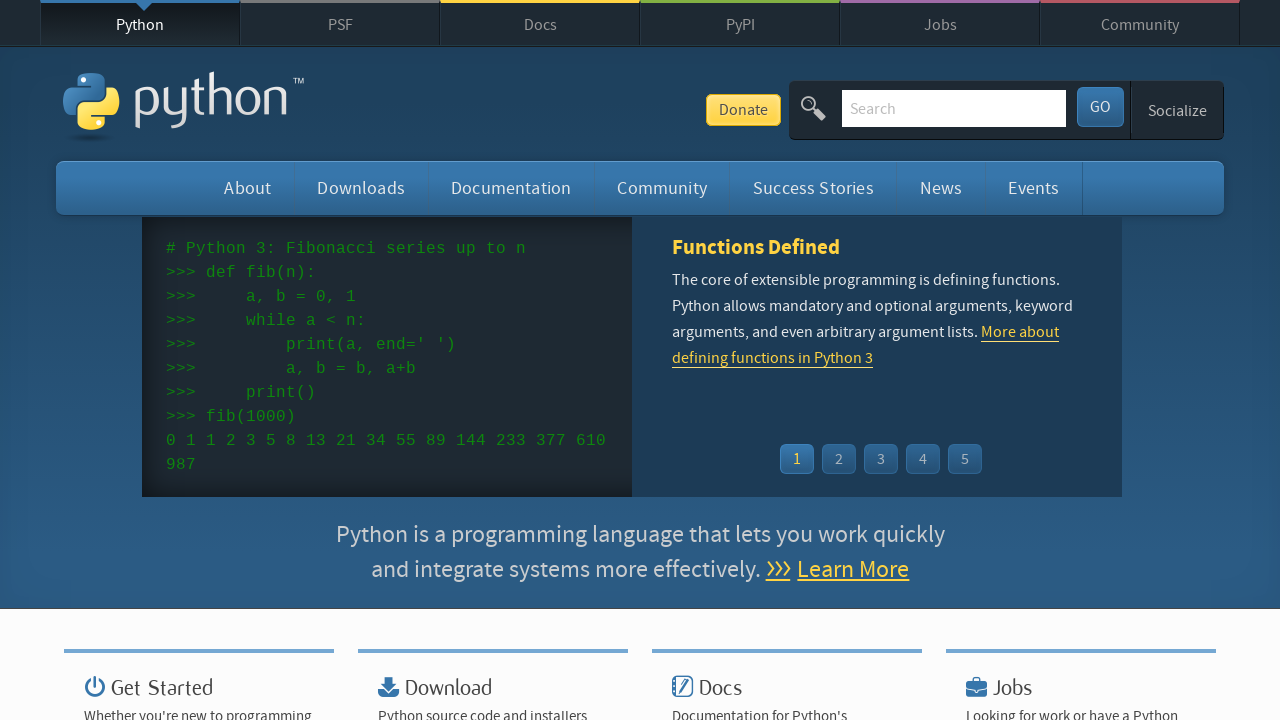

Event 4: Event link found
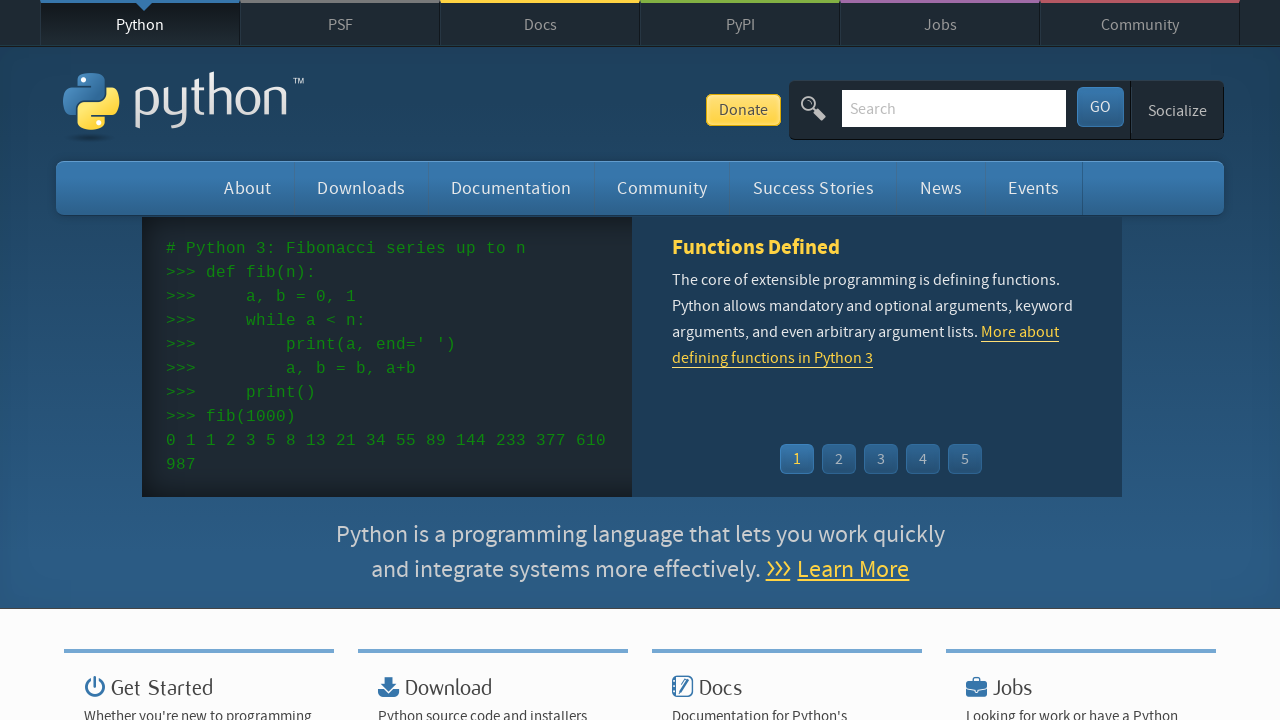

Event 5: Time element found
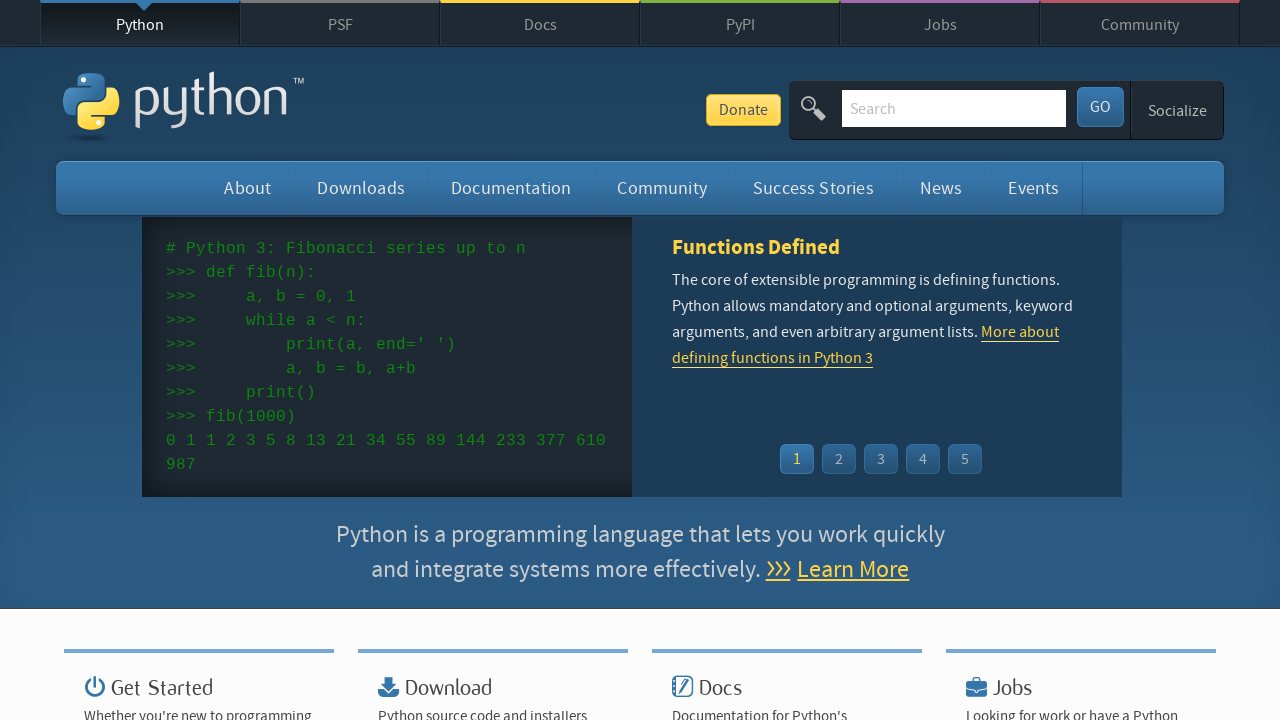

Event 5: Event link found
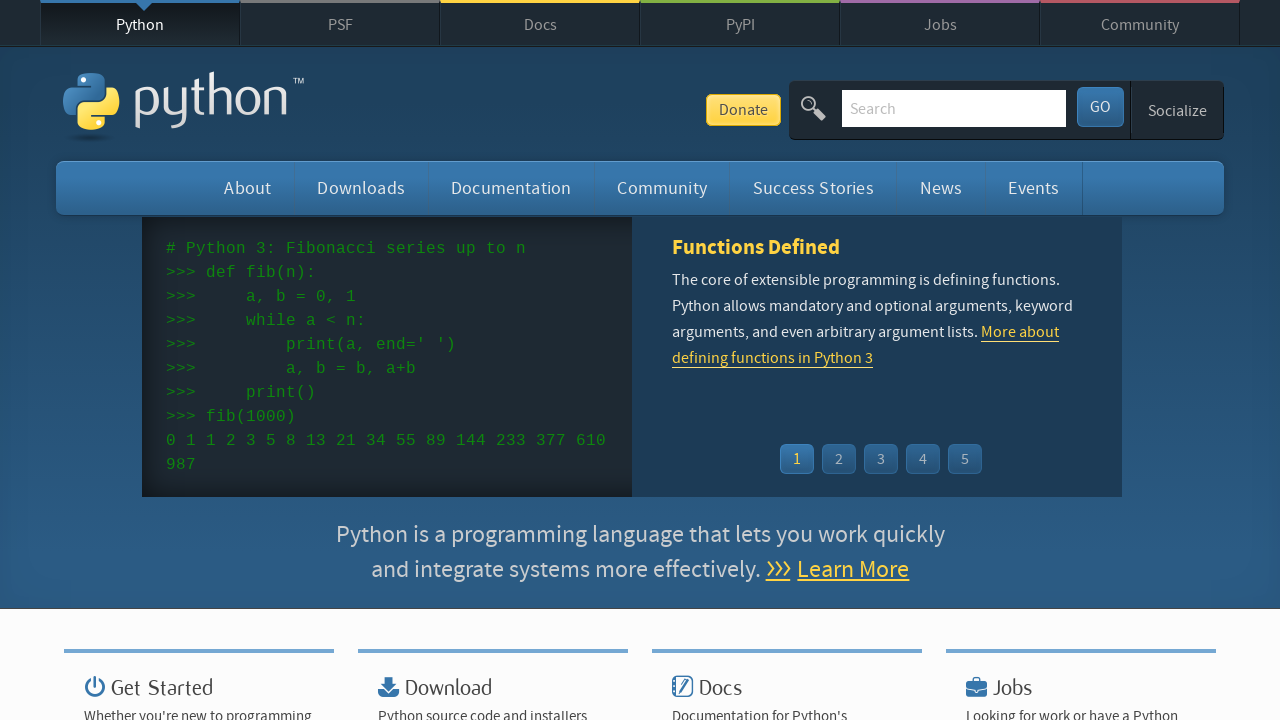

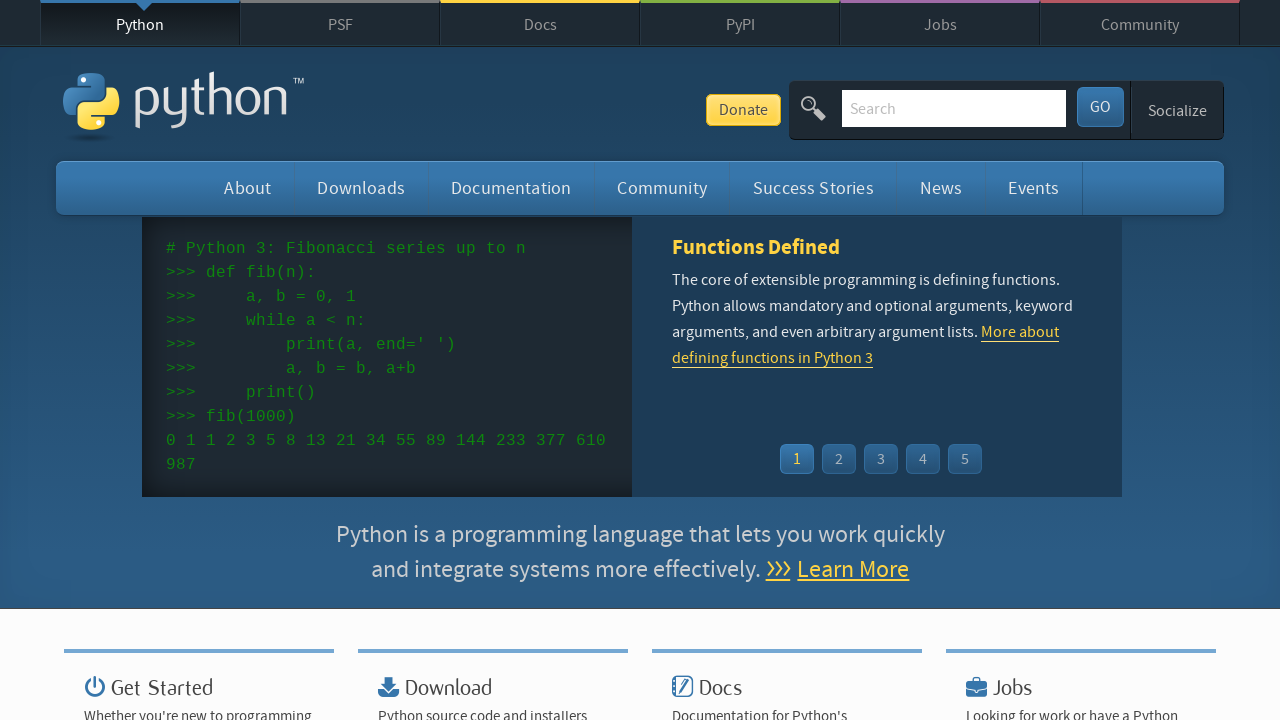